Tests text input functionality on a web form by typing text into an input field, verifying the value, then clearing it and verifying it's empty.

Starting URL: https://bonigarcia.dev/selenium-webdriver-java/web-form.html

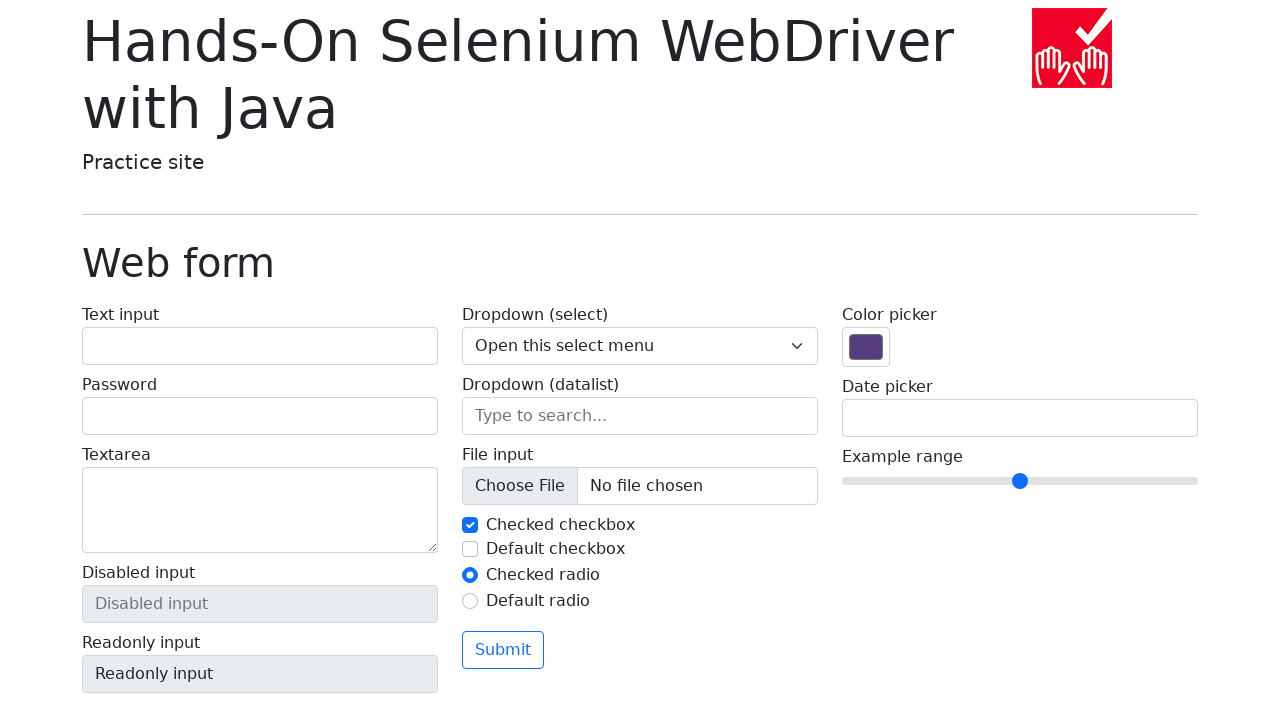

Located text input field with name 'my-text'
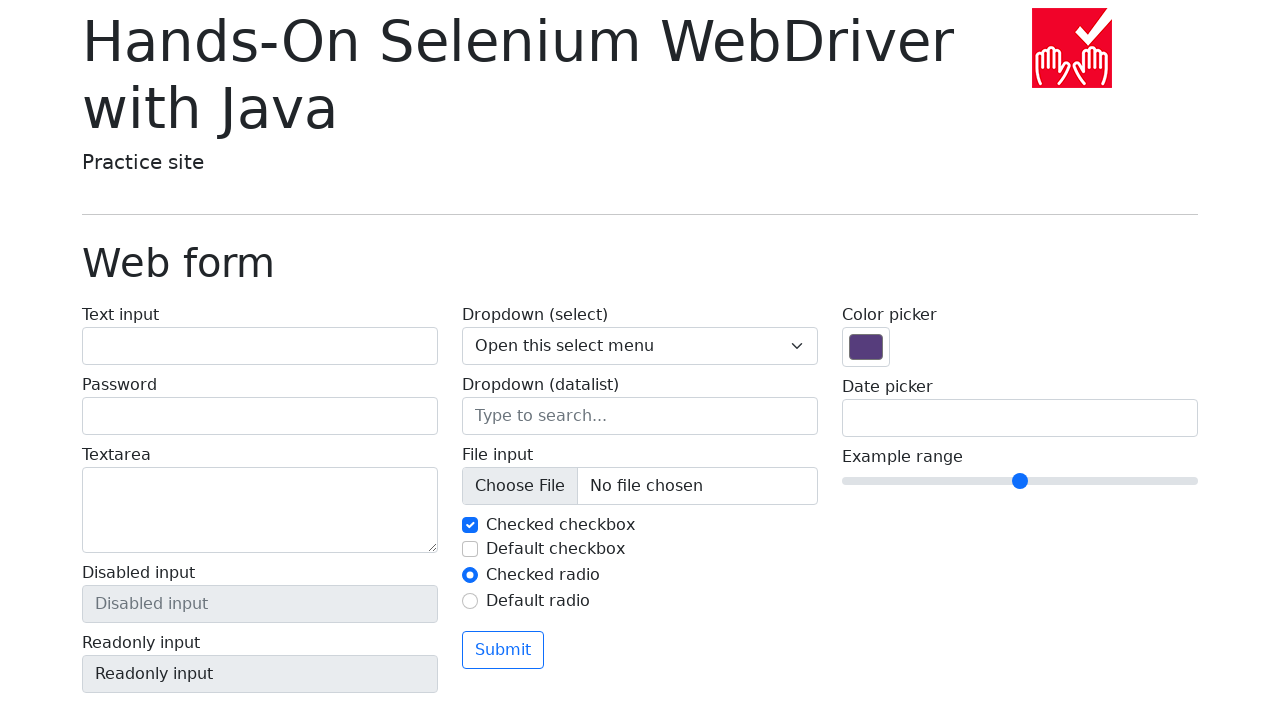

Filled text input field with 'Hello World!' on input[name='my-text']
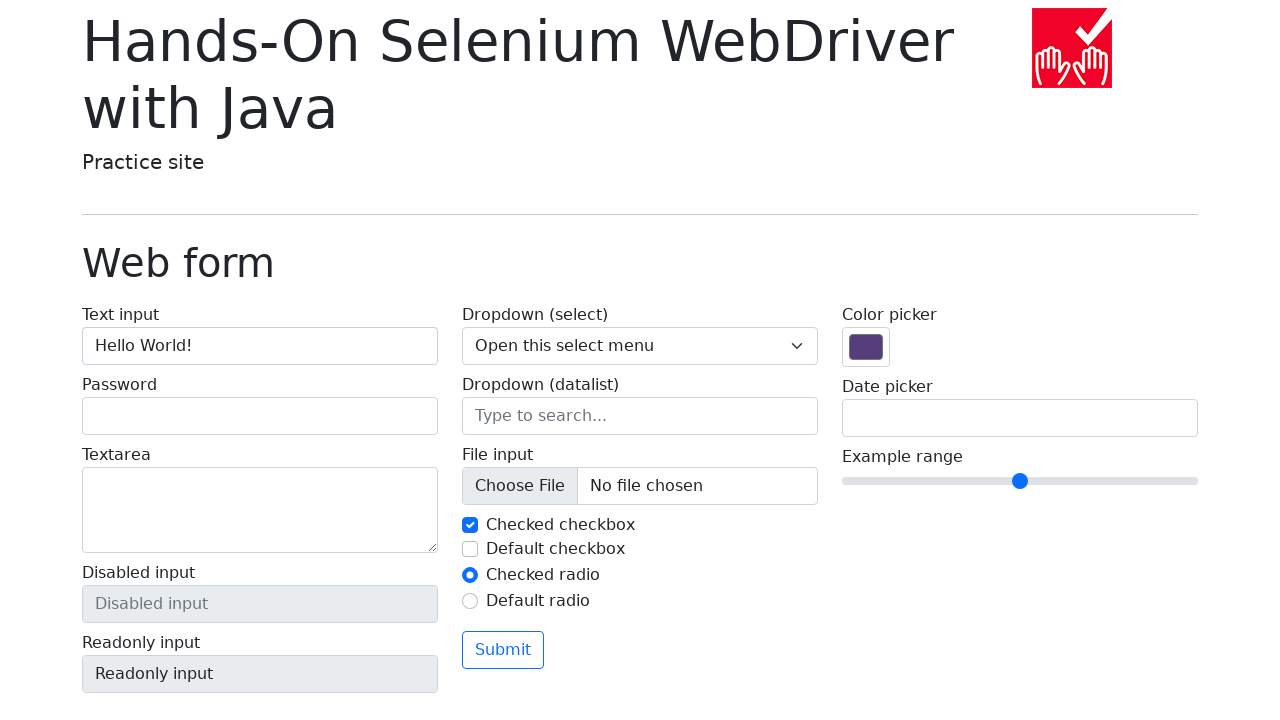

Verified text input contains 'Hello World!'
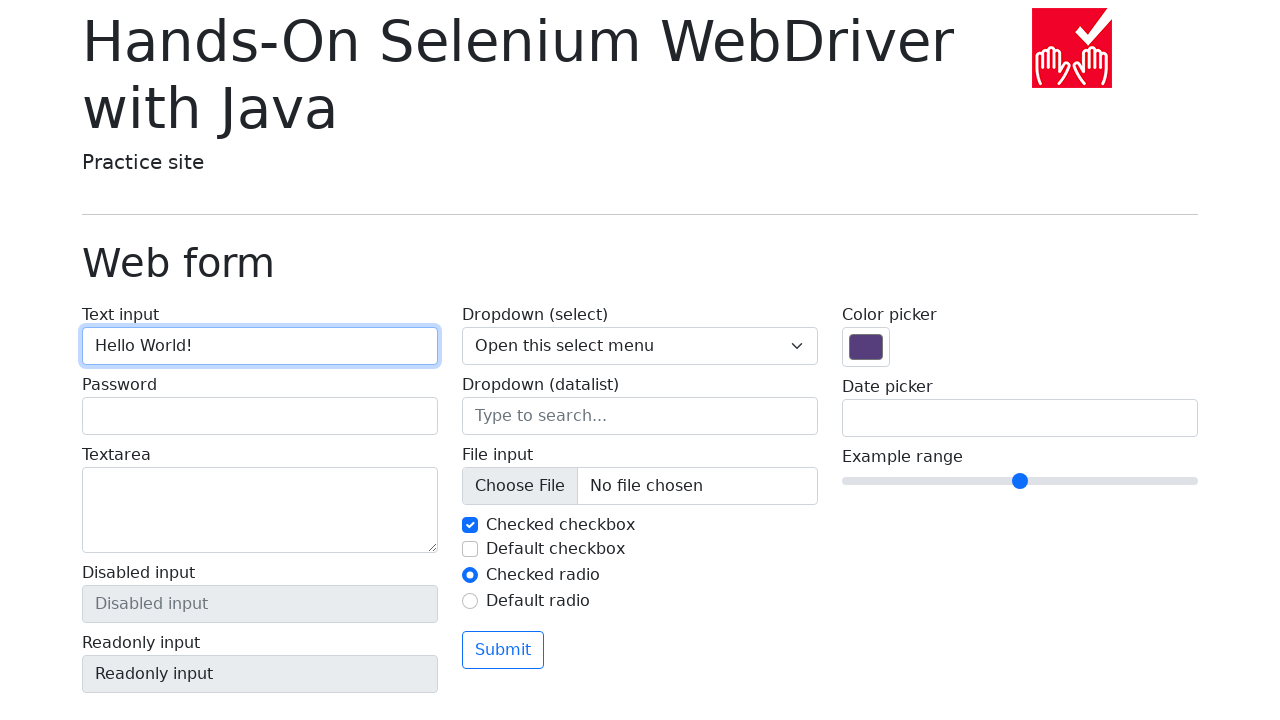

Cleared the text input field on input[name='my-text']
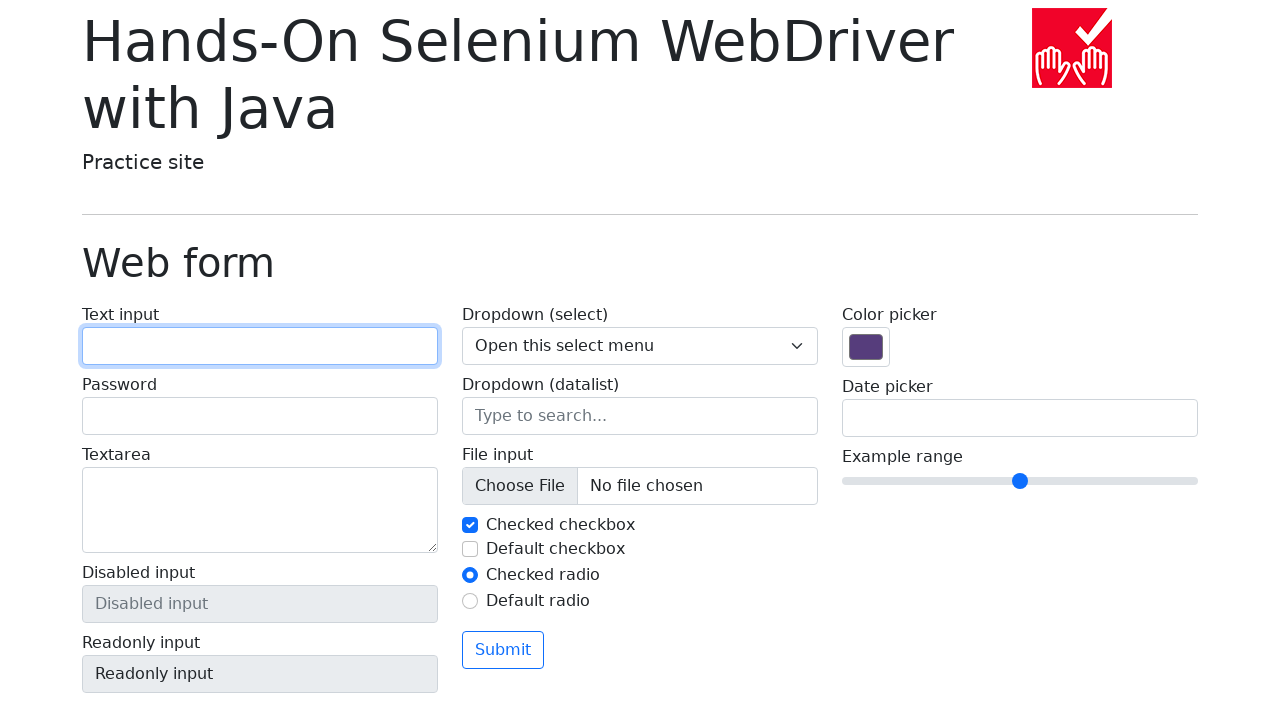

Verified text input field is now empty
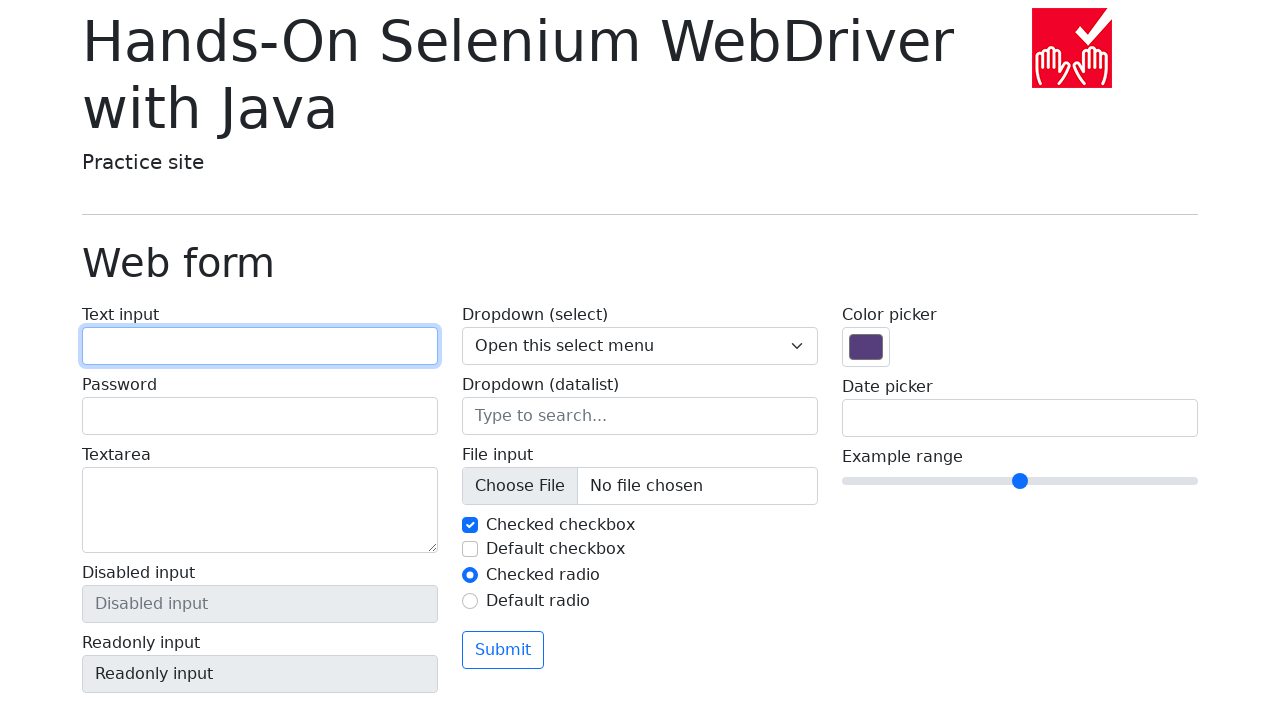

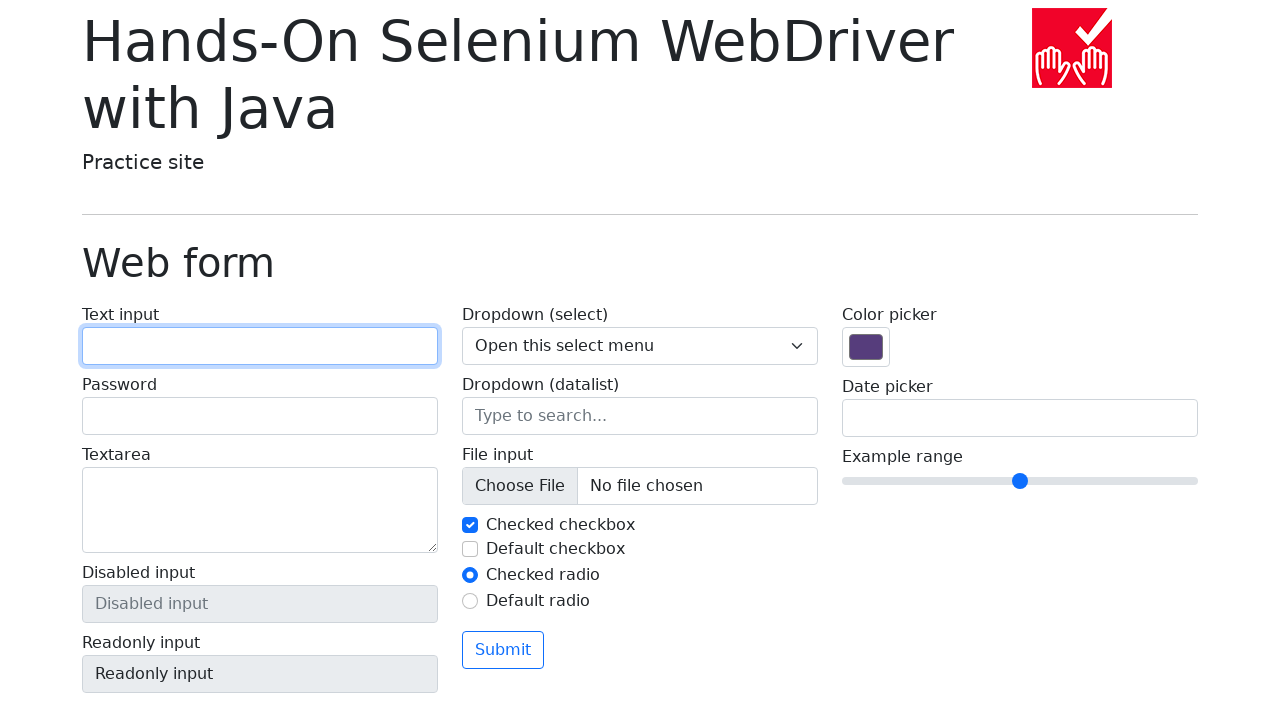